Tests the Contact Us functionality by clicking the contact us link, filling in name, email and message fields, then clicking the Contact Now button to submit the form

Starting URL: https://crio-qkart-frontend-qa.vercel.app/

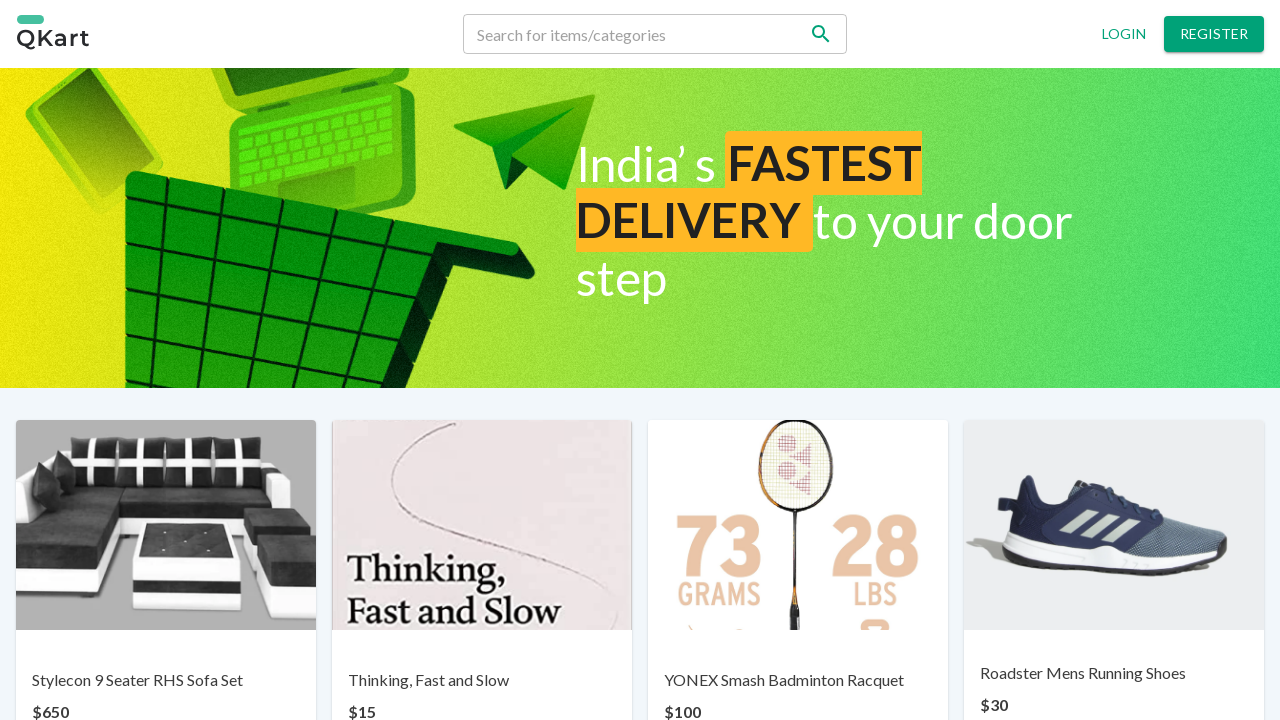

Clicked on the Contact Us link in the footer at (670, 667) on xpath=//*[@id='root']/div/div/div[5]/div[2]/p[3]
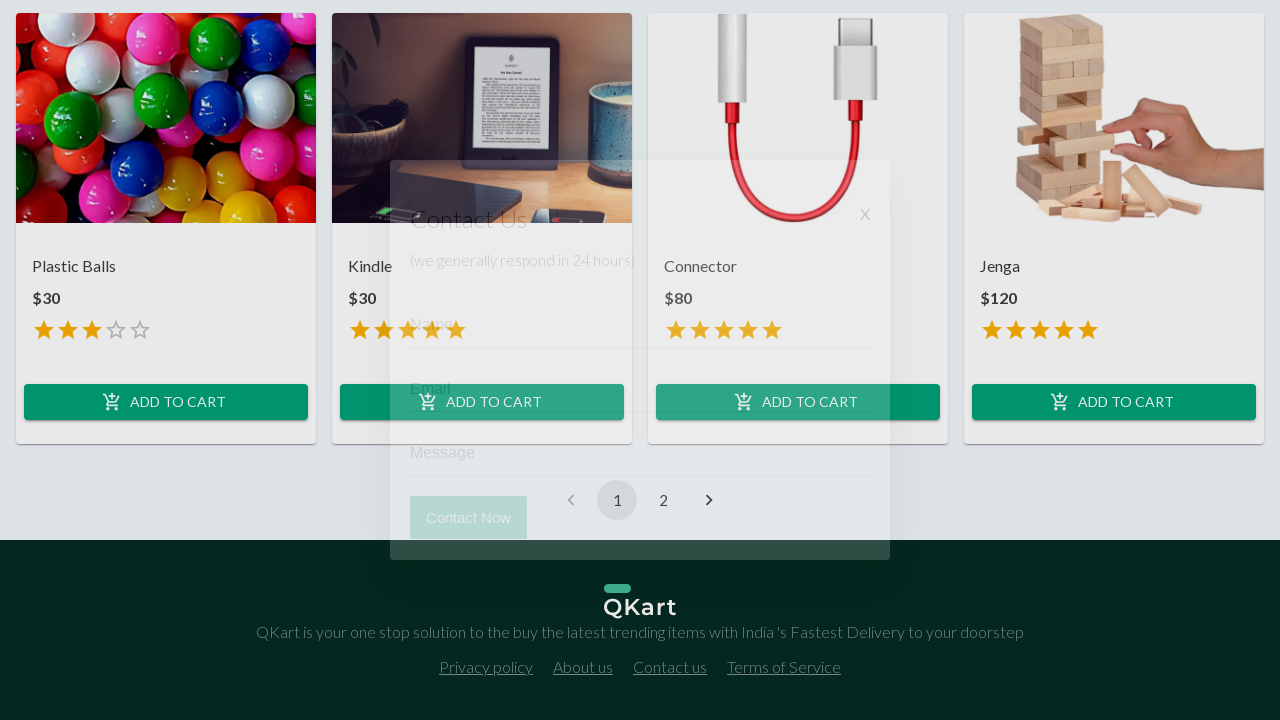

Filled in the contact name field with 'crio user' on xpath=//div[@class='card-block']/div[2]/div[1]/div/input
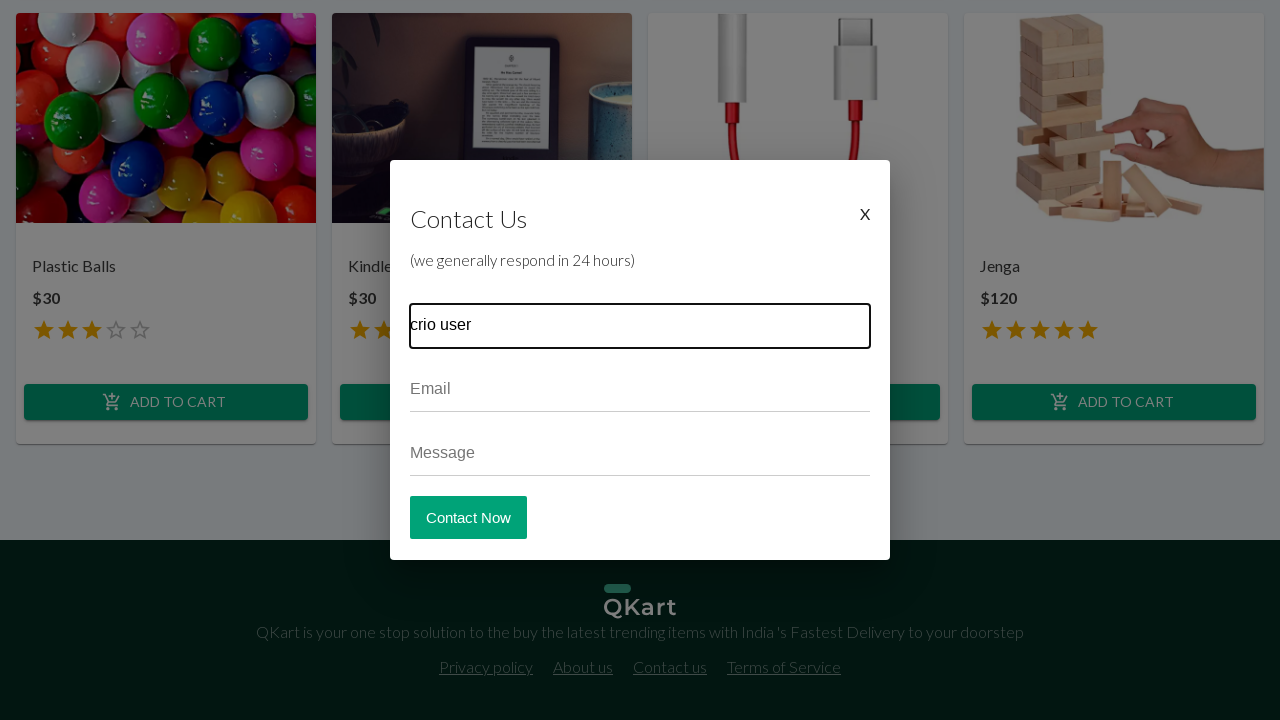

Filled in the email field with 'criouser@gmail.com' on xpath=//div[@class='card-block']/div[2]/div[2]/div/input
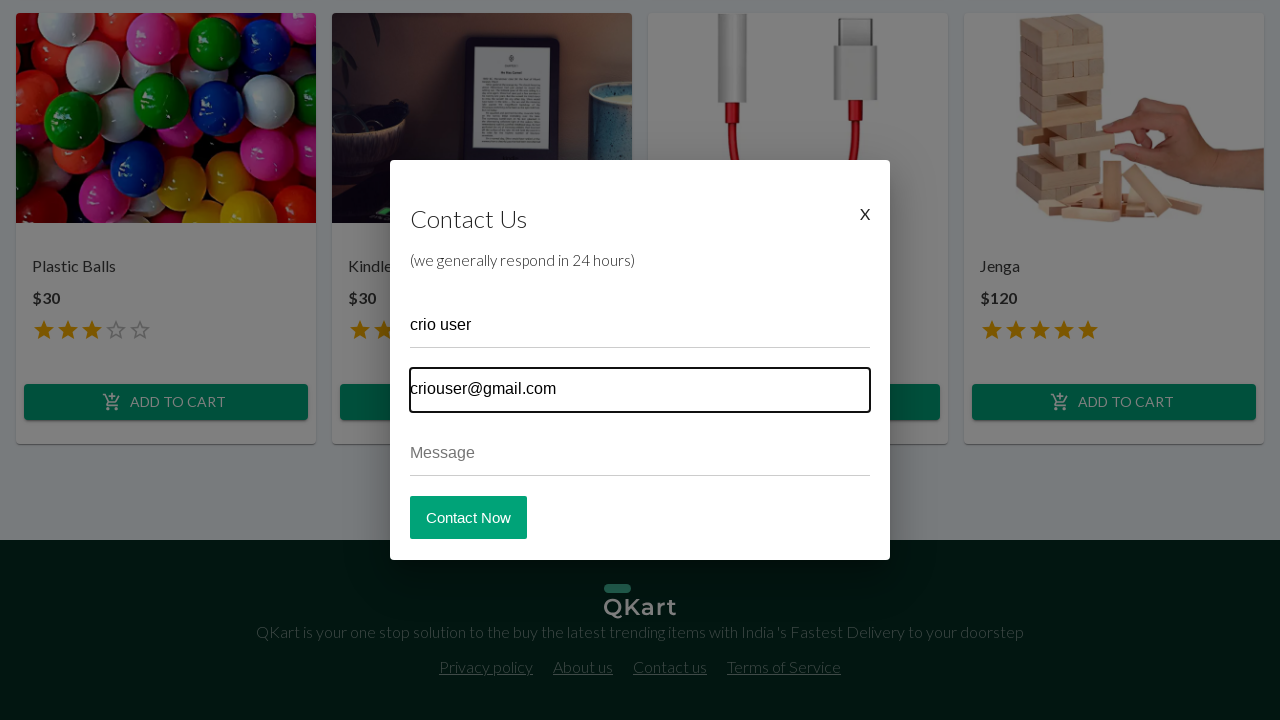

Filled in the message field with 'Testing the contact us page' on xpath=//div[@class='card-block']/div[3]/input
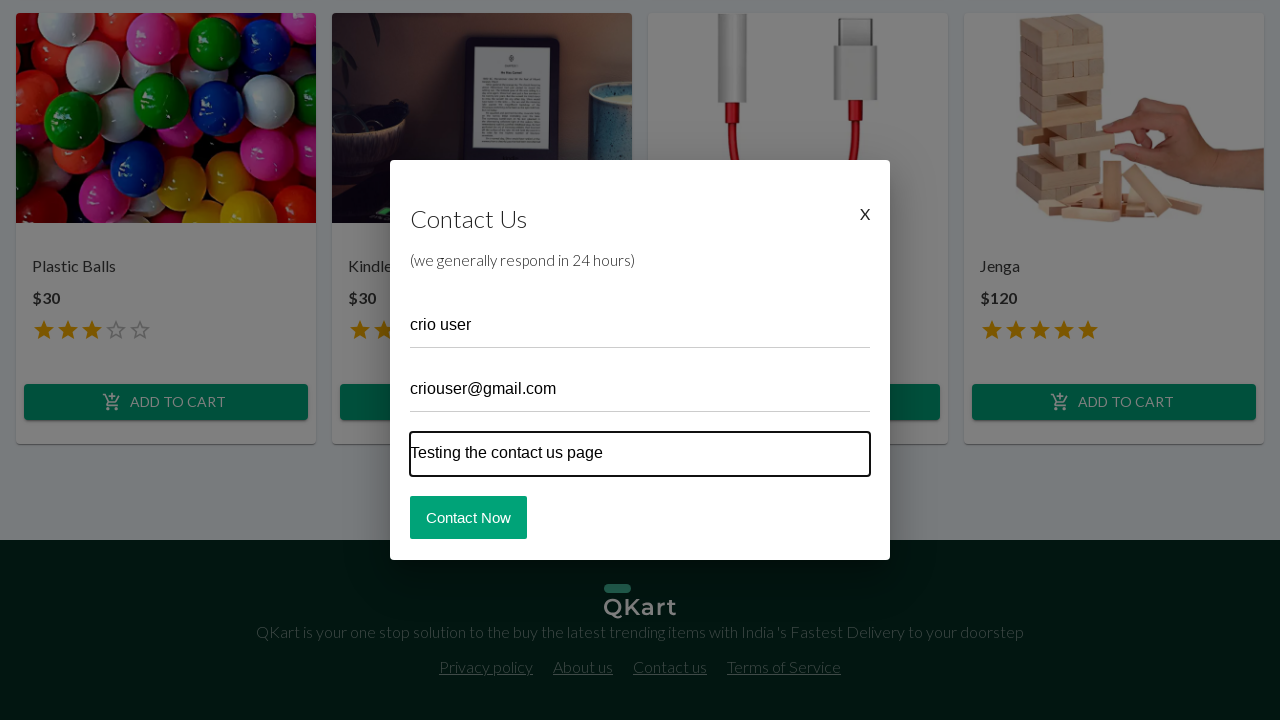

Clicked the Contact Now button to submit the form at (468, 517) on xpath=//div[@class='card-block']/div[4]/div/button
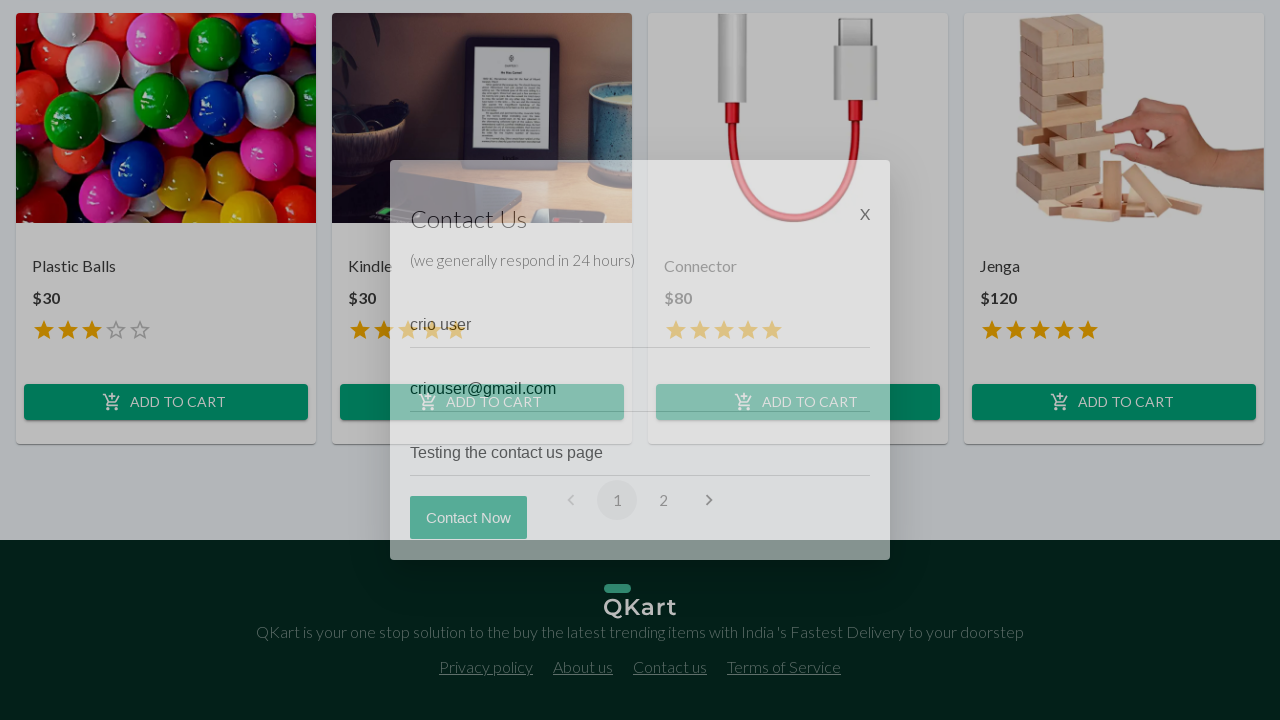

Waited 2 seconds for form submission to complete
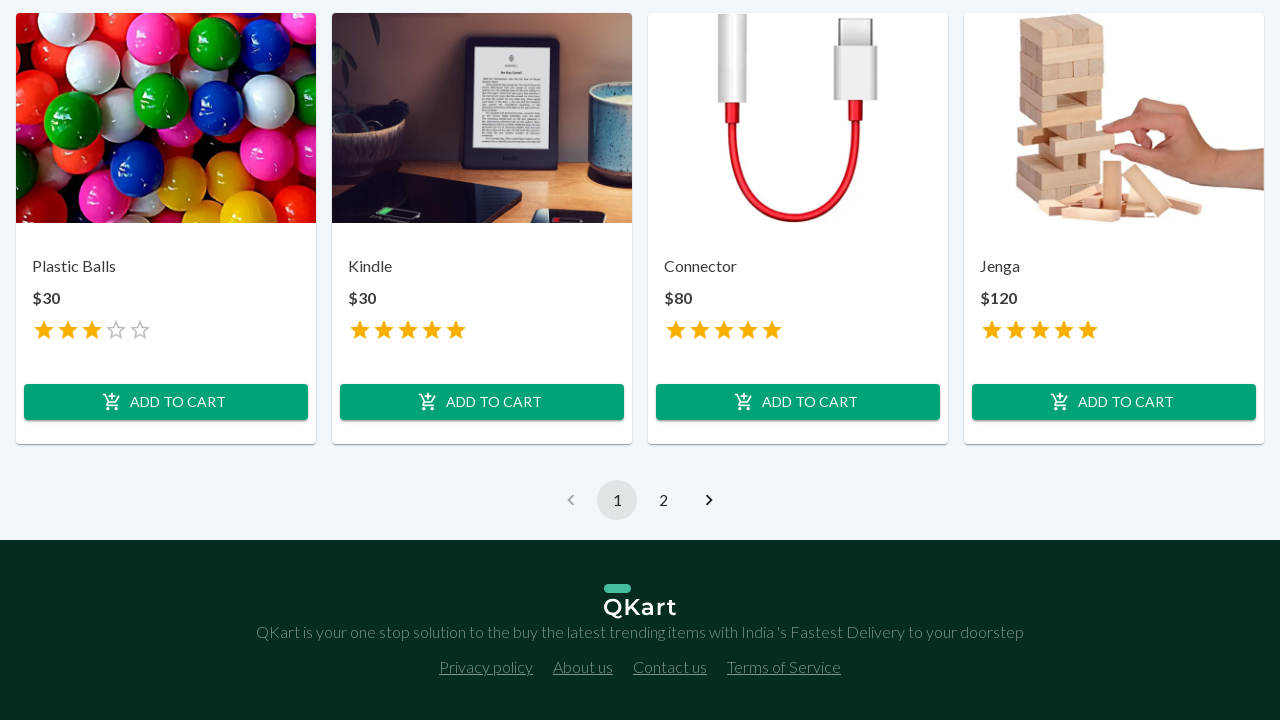

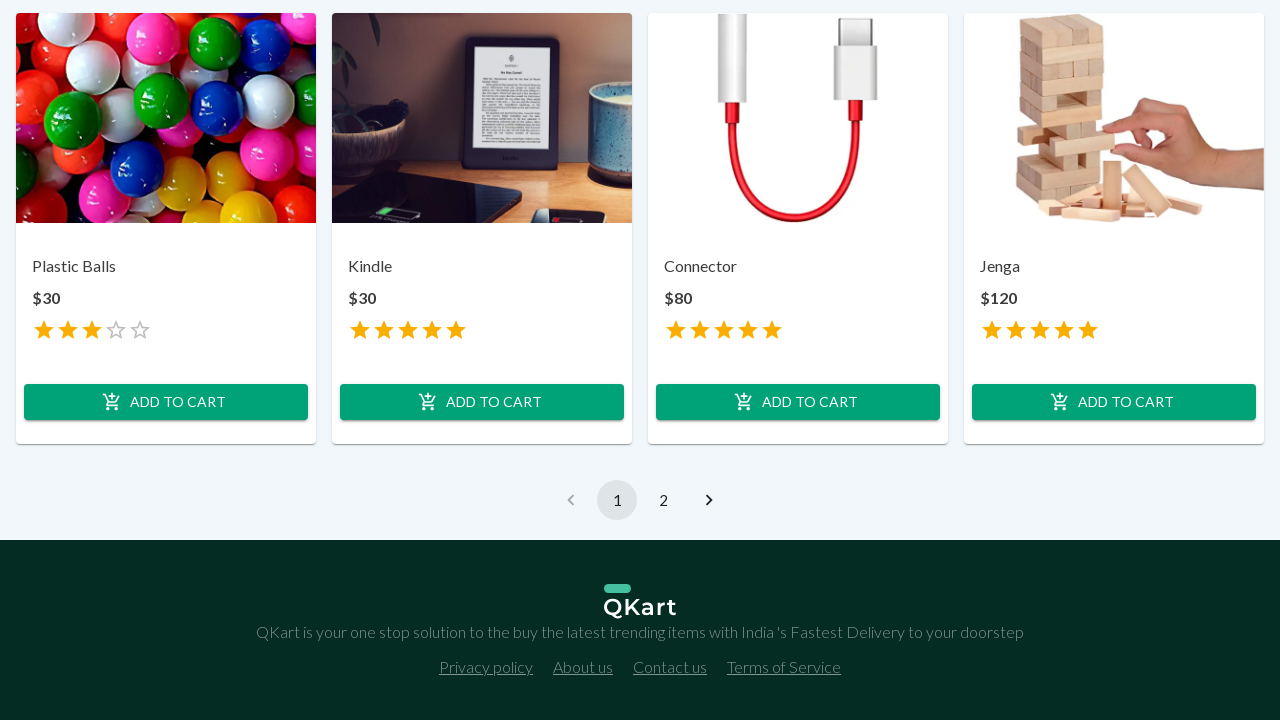